Tests clicking the Primary button on the Formy buttons practice page

Starting URL: https://formy-project.herokuapp.com/buttons

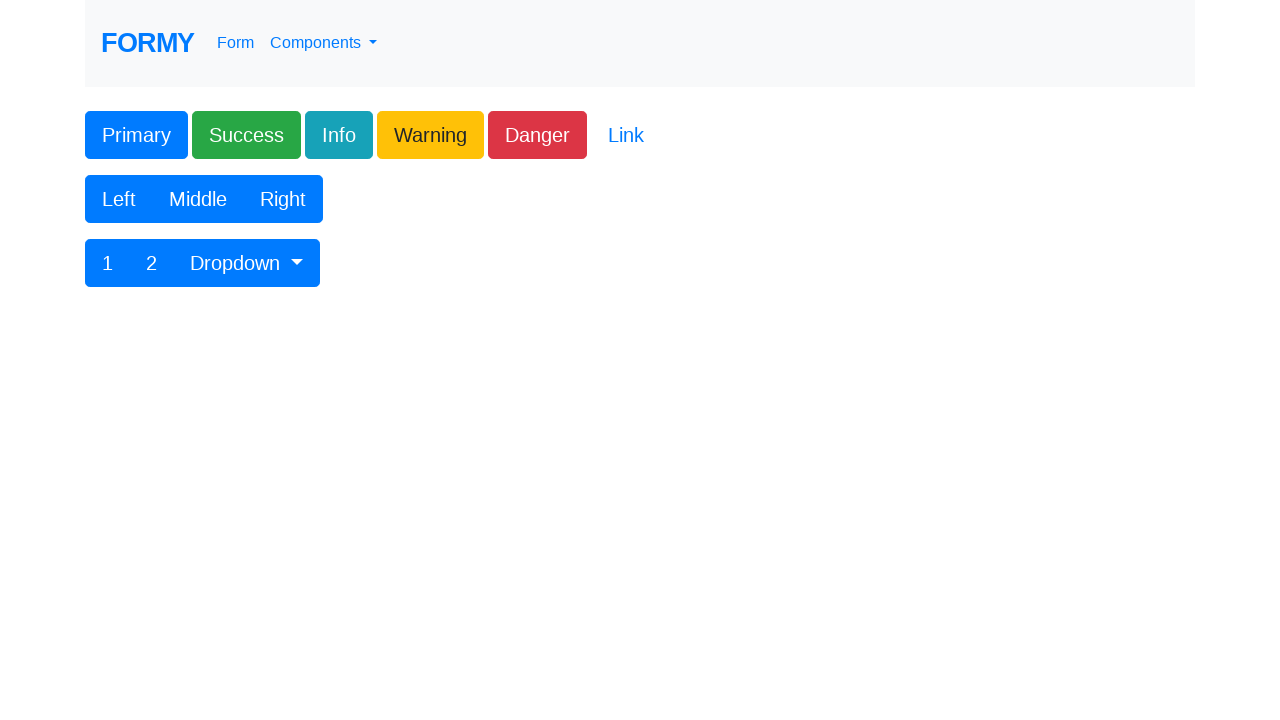

Navigated to Formy buttons practice page
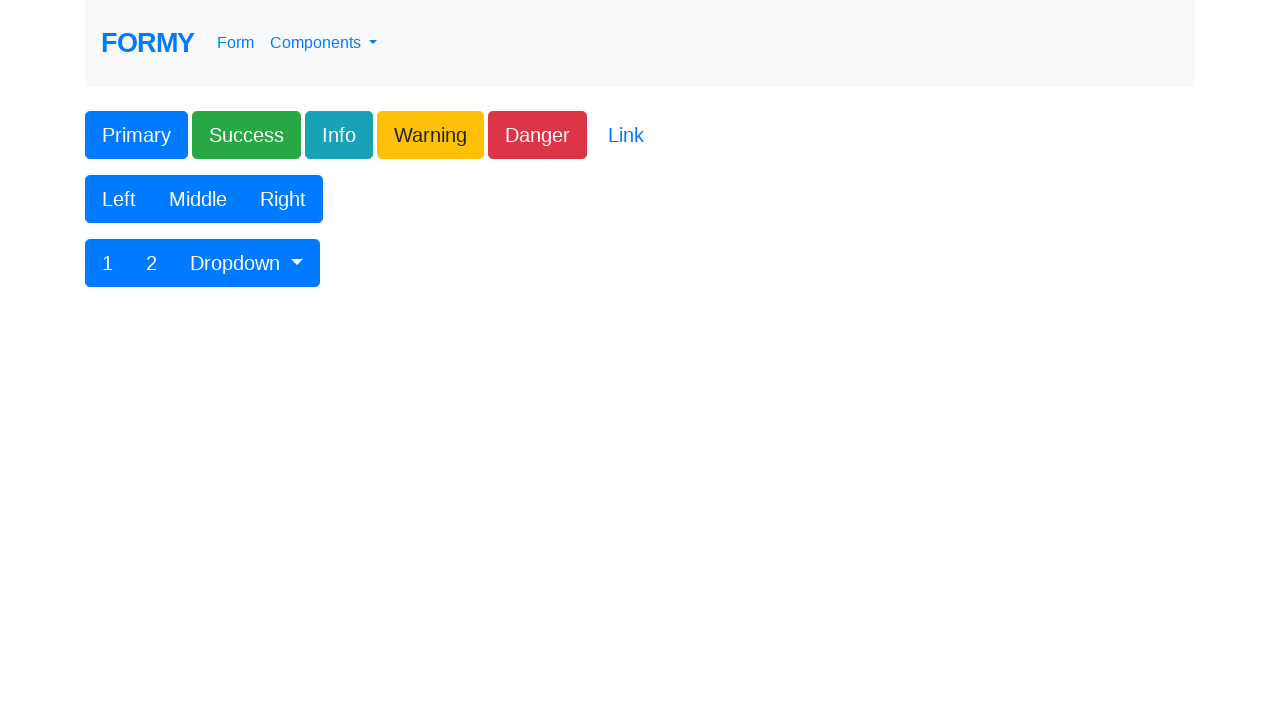

Clicked the Primary button at (136, 135) on button.btn-primary
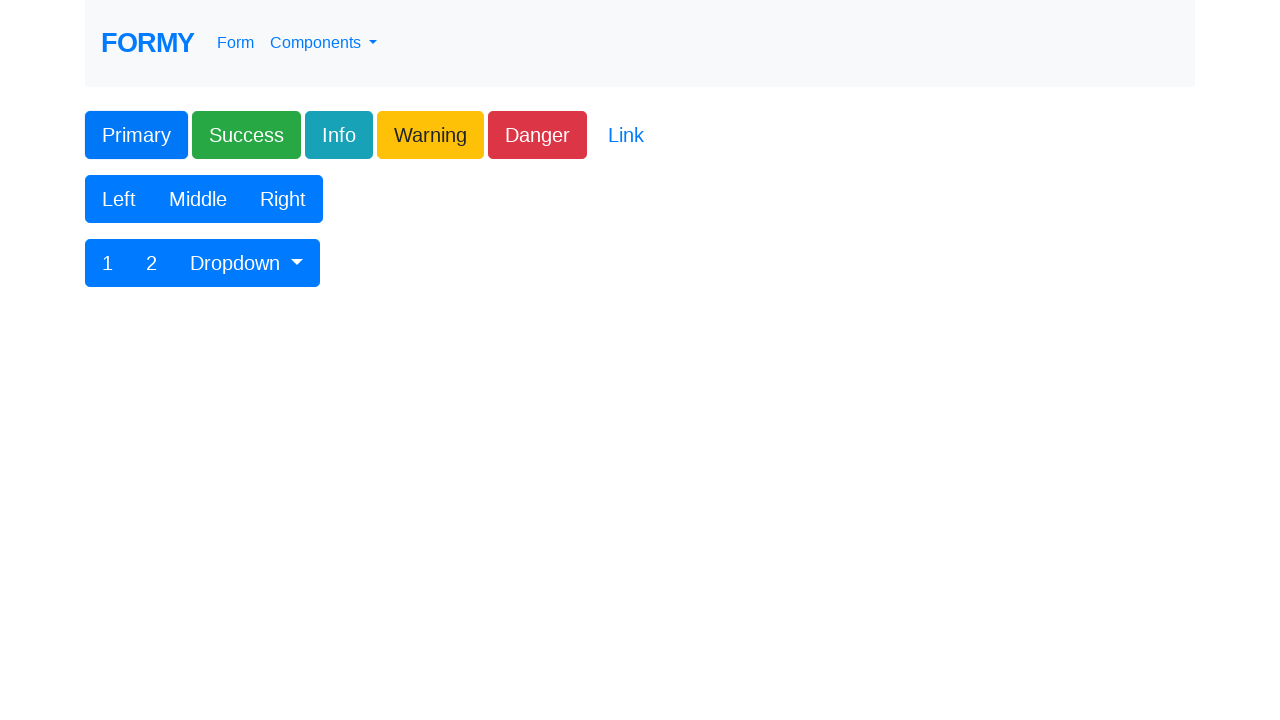

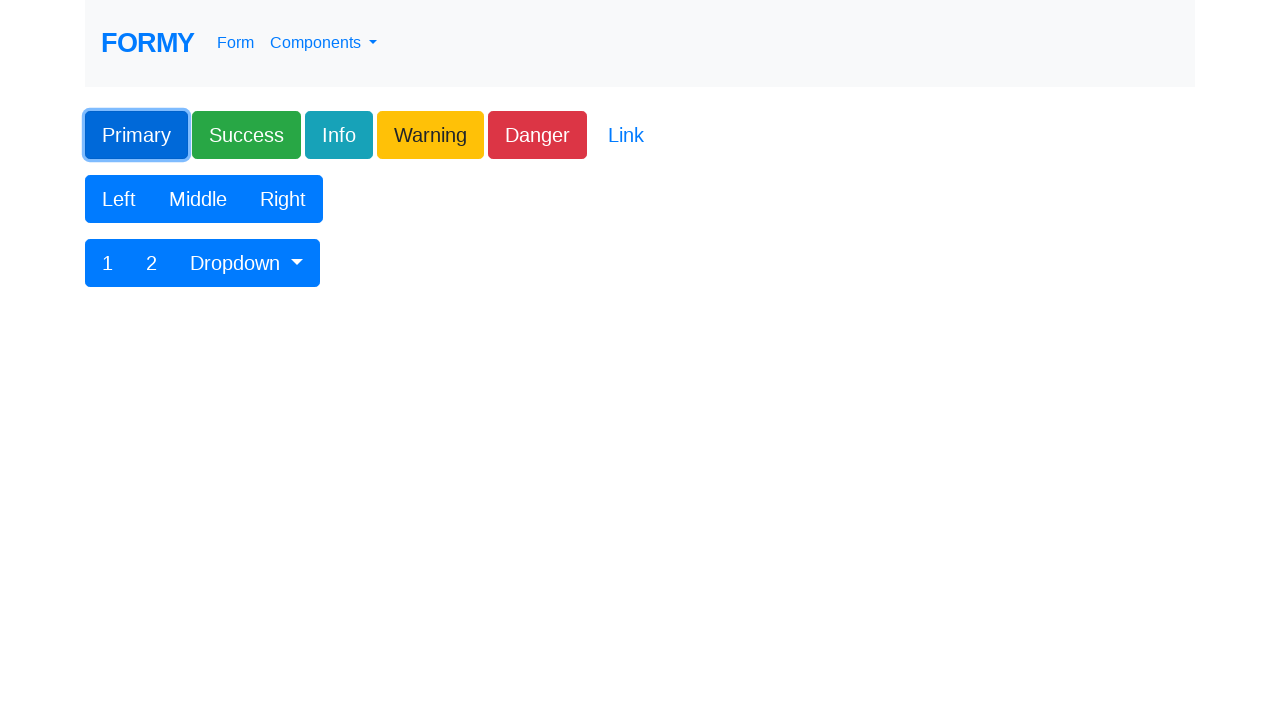